Tests radio button selection on a demo QA page by clicking each radio button and verifying it becomes selected.

Starting URL: https://demoqa.com/radio-button

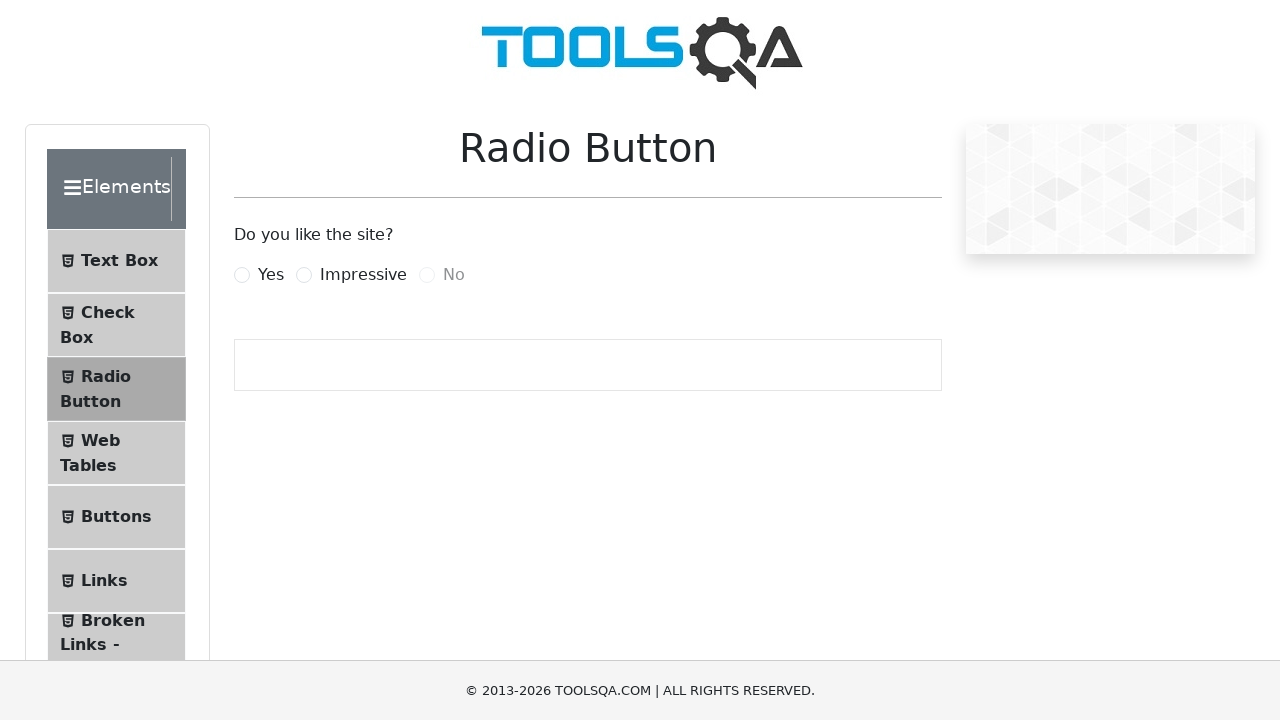

Located all radio buttons with name 'like'
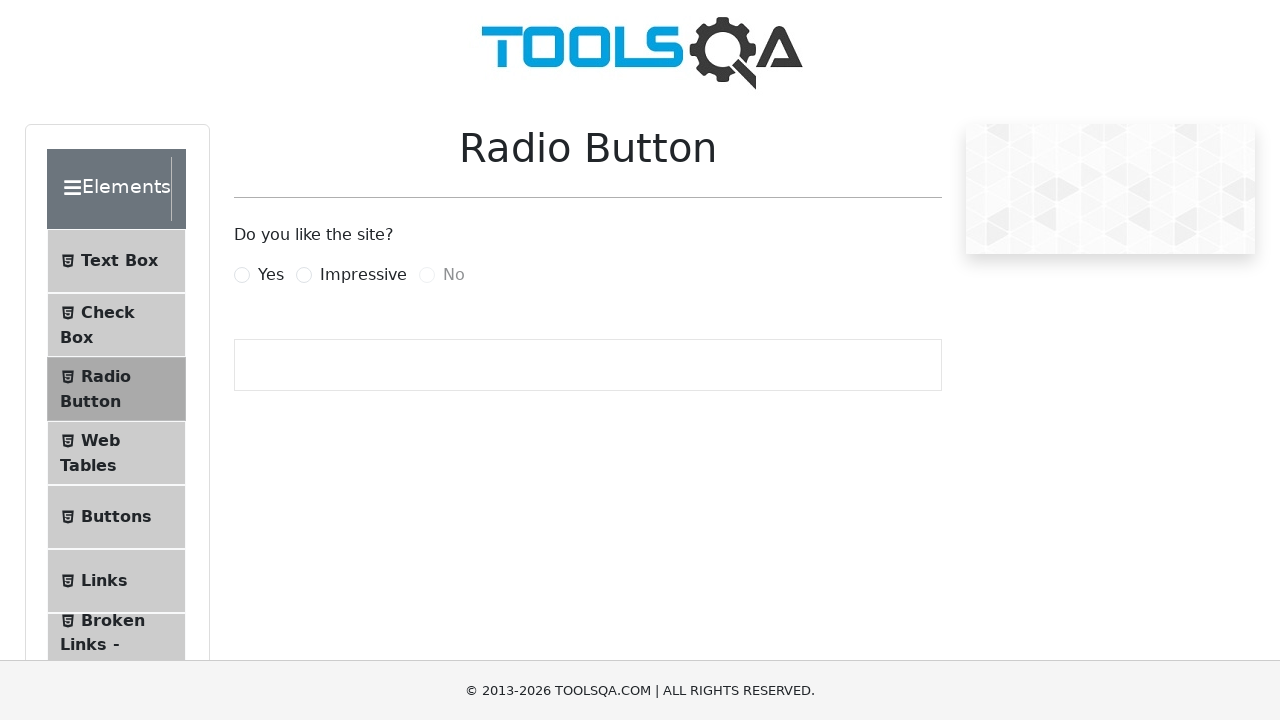

Radio button count retrieved: 3
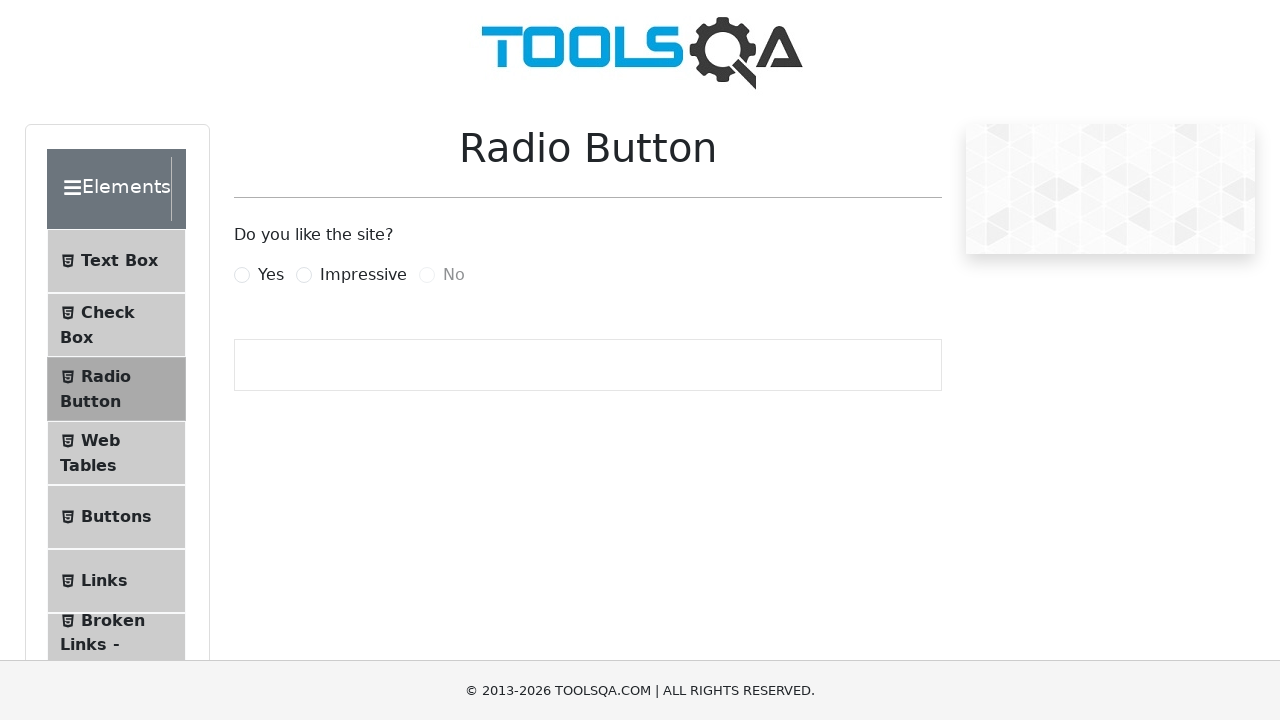

Selected radio button at index 0
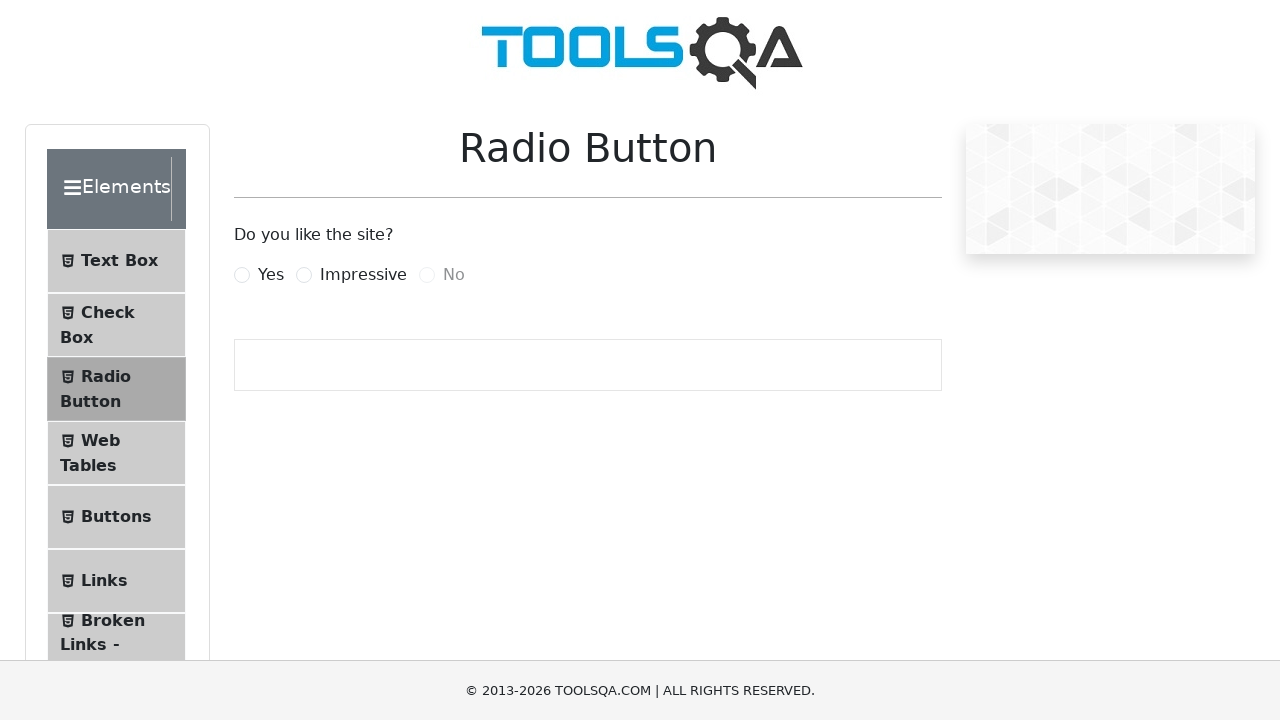

Radio button 0 is not checked, proceeding to click
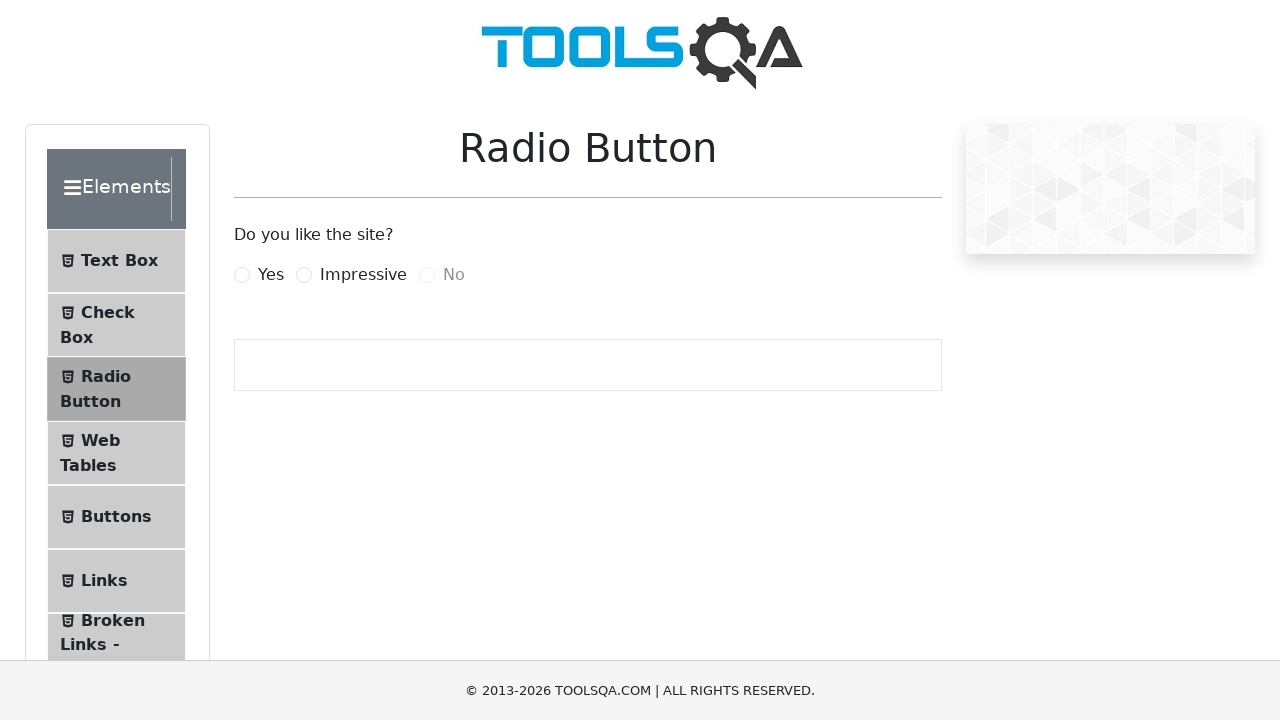

Clicked radio button 0 using JavaScript
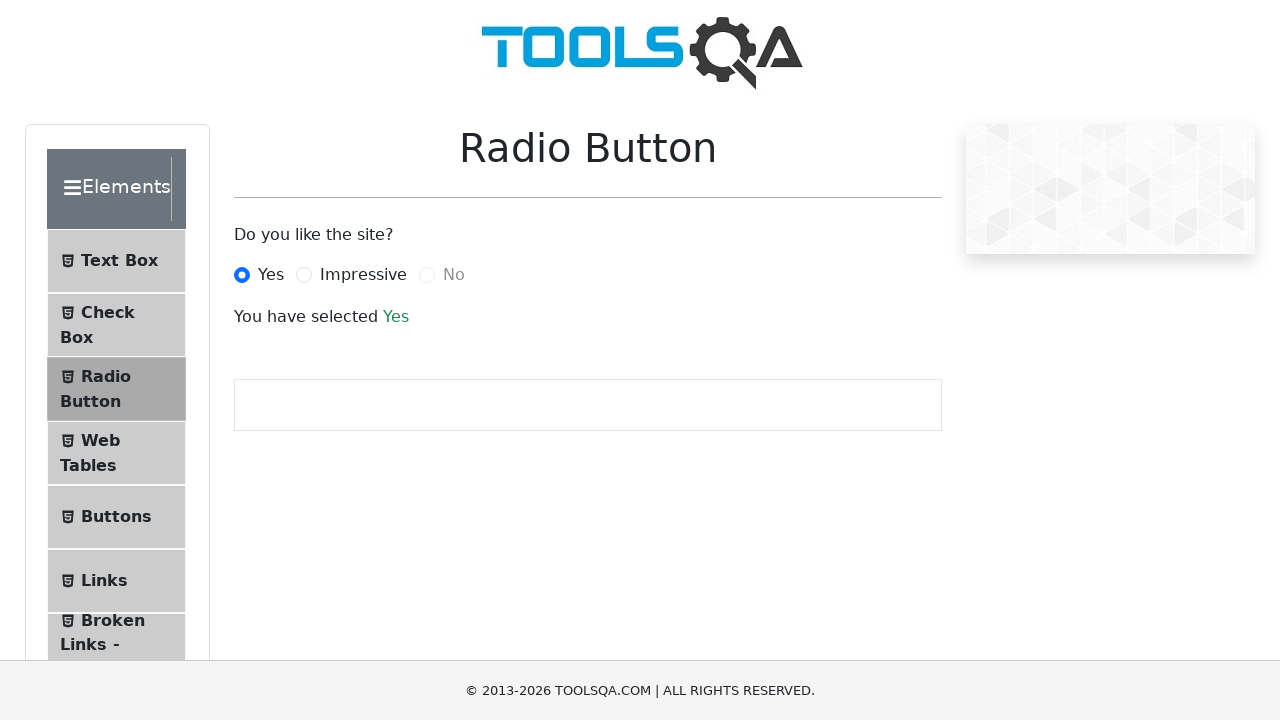

Selected radio button at index 1
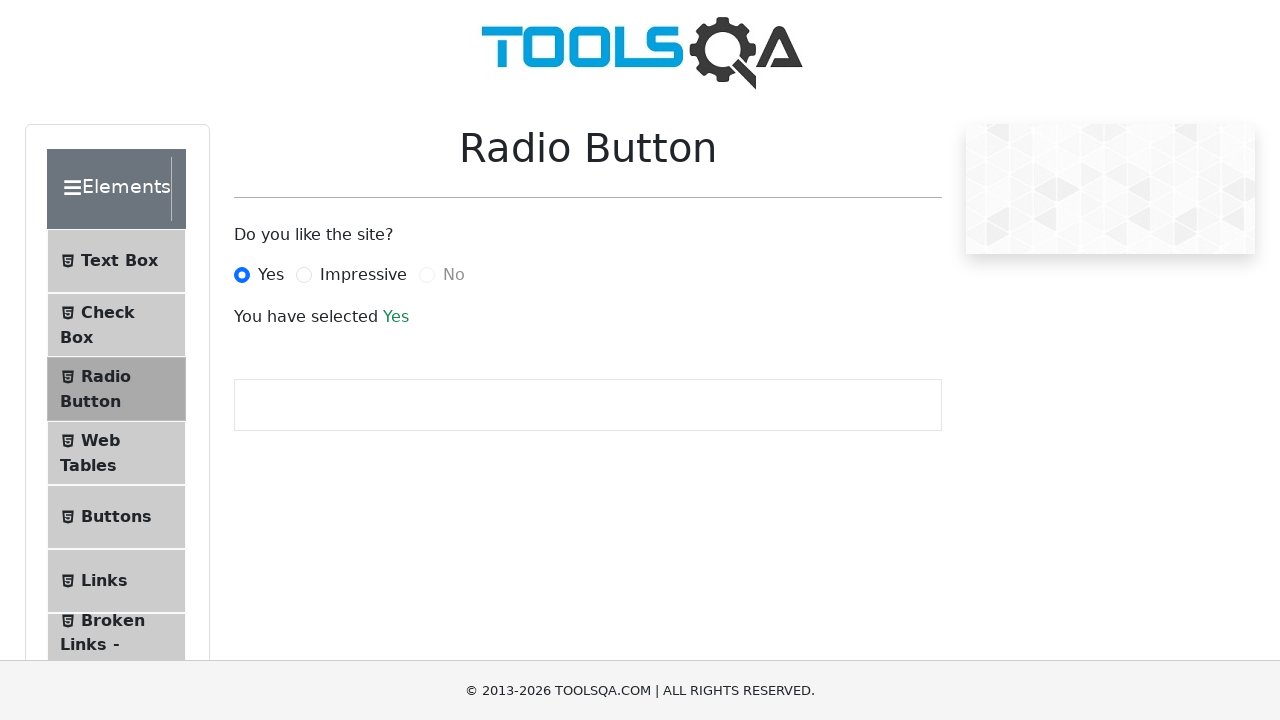

Radio button 1 is not checked, proceeding to click
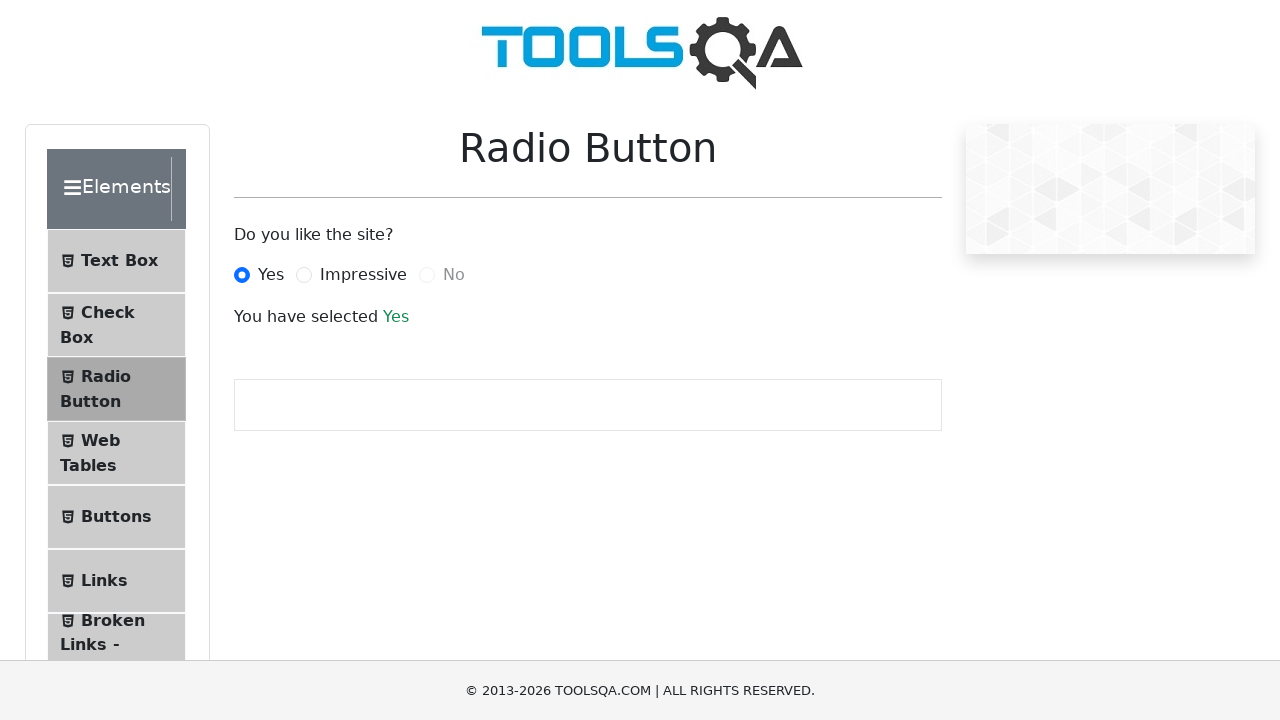

Clicked radio button 1 using JavaScript
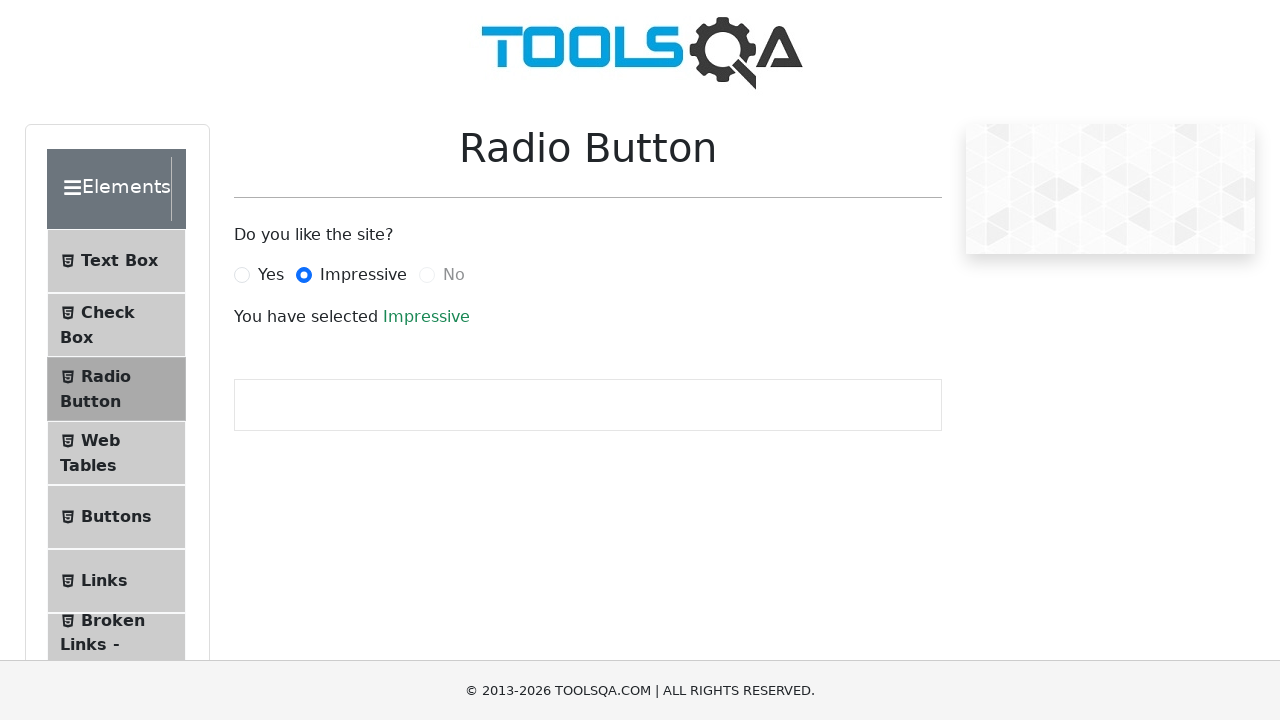

Selected radio button at index 2
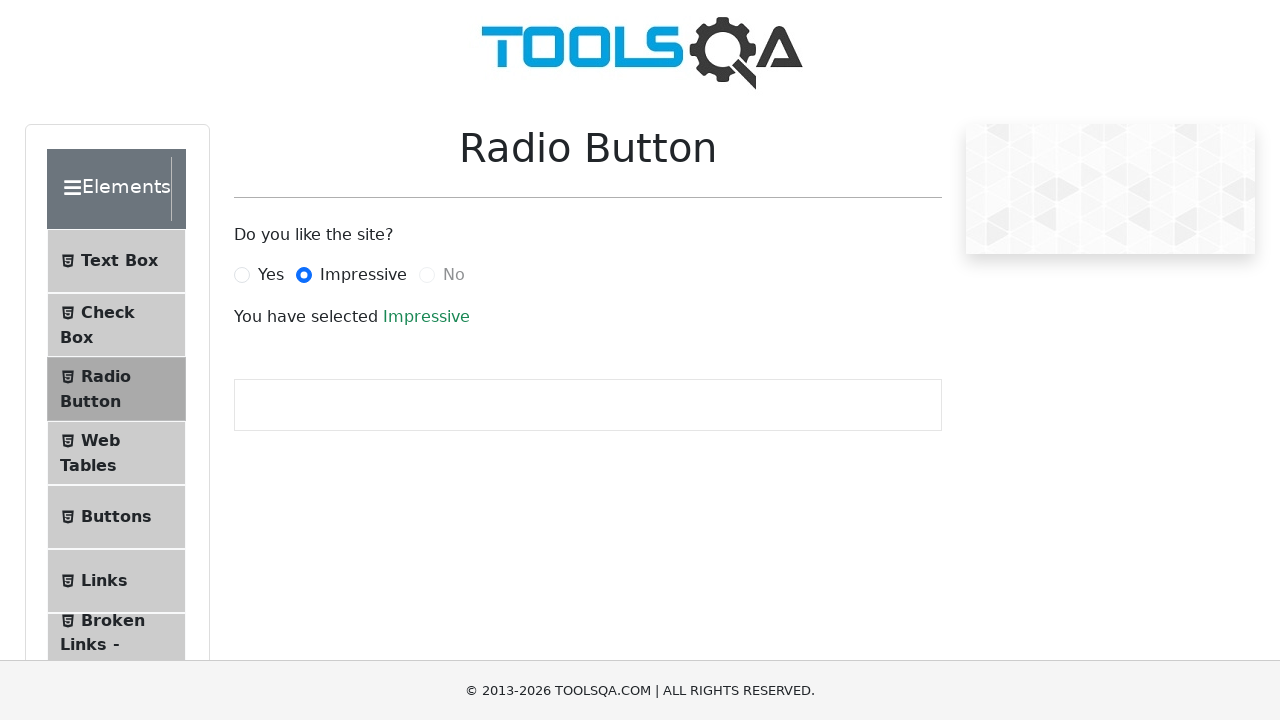

Radio button 2 is not checked, proceeding to click
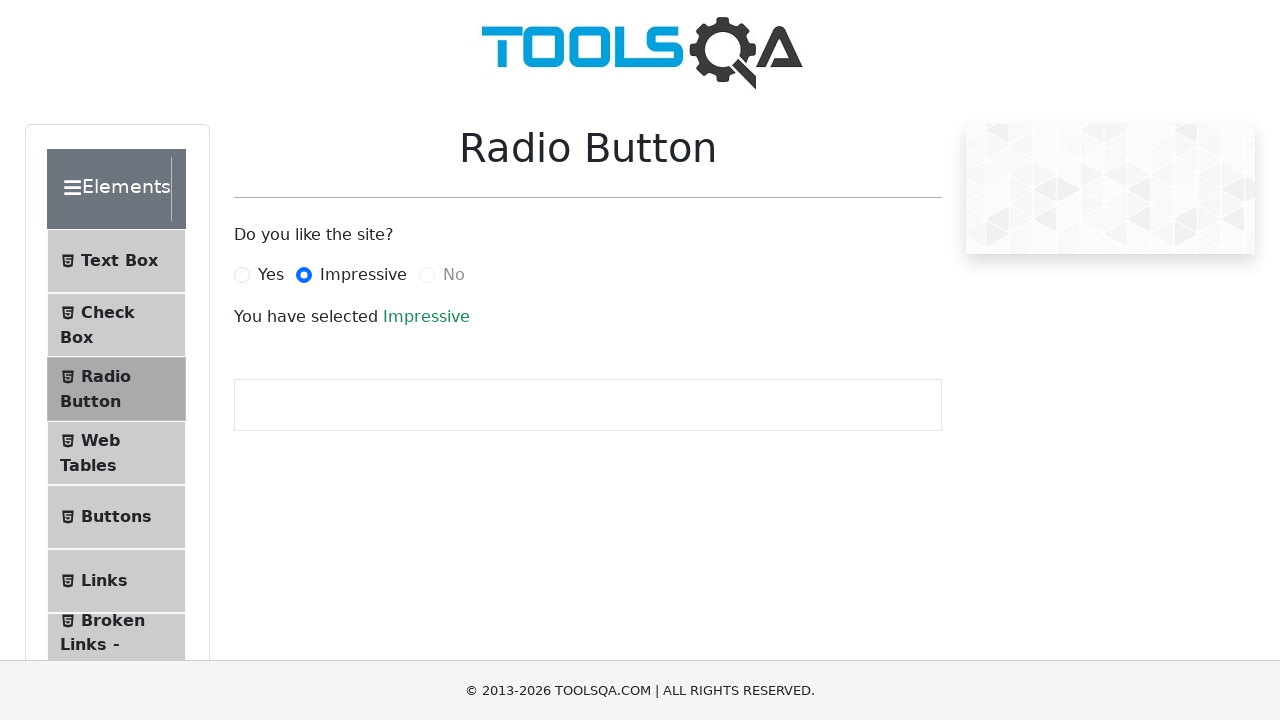

Clicked radio button 2 using JavaScript
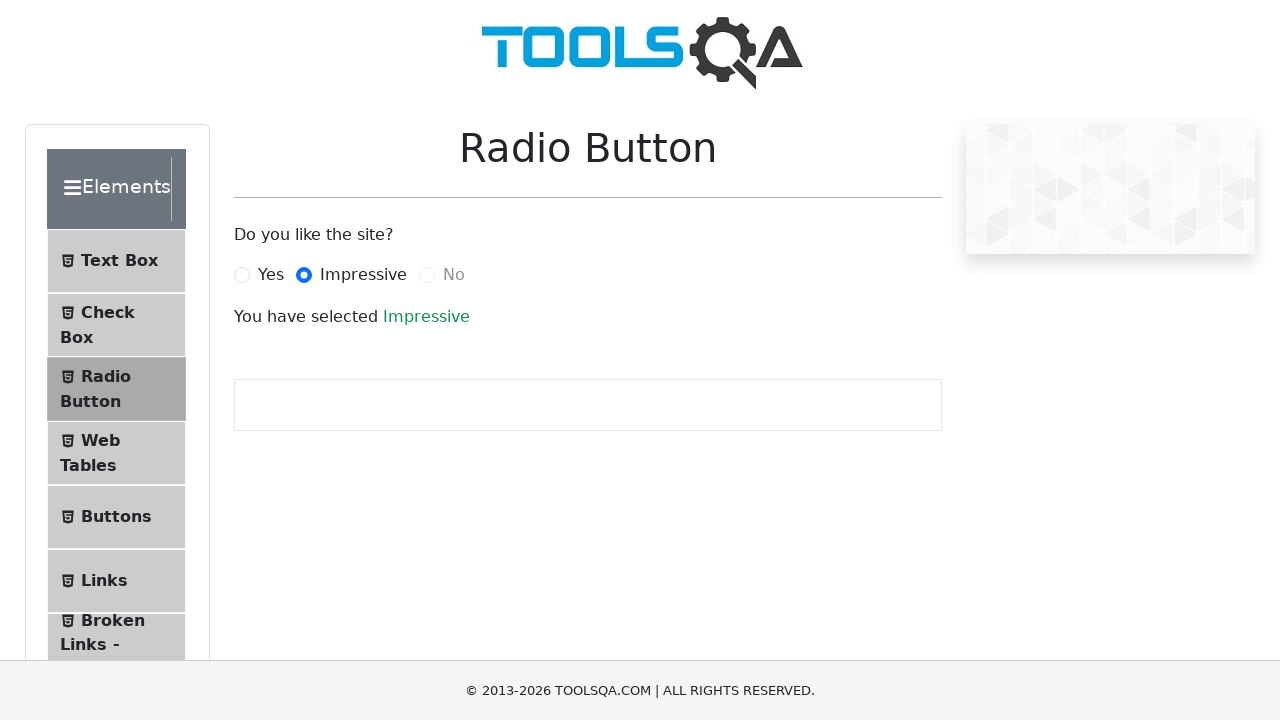

Waited for radio button selector to be present
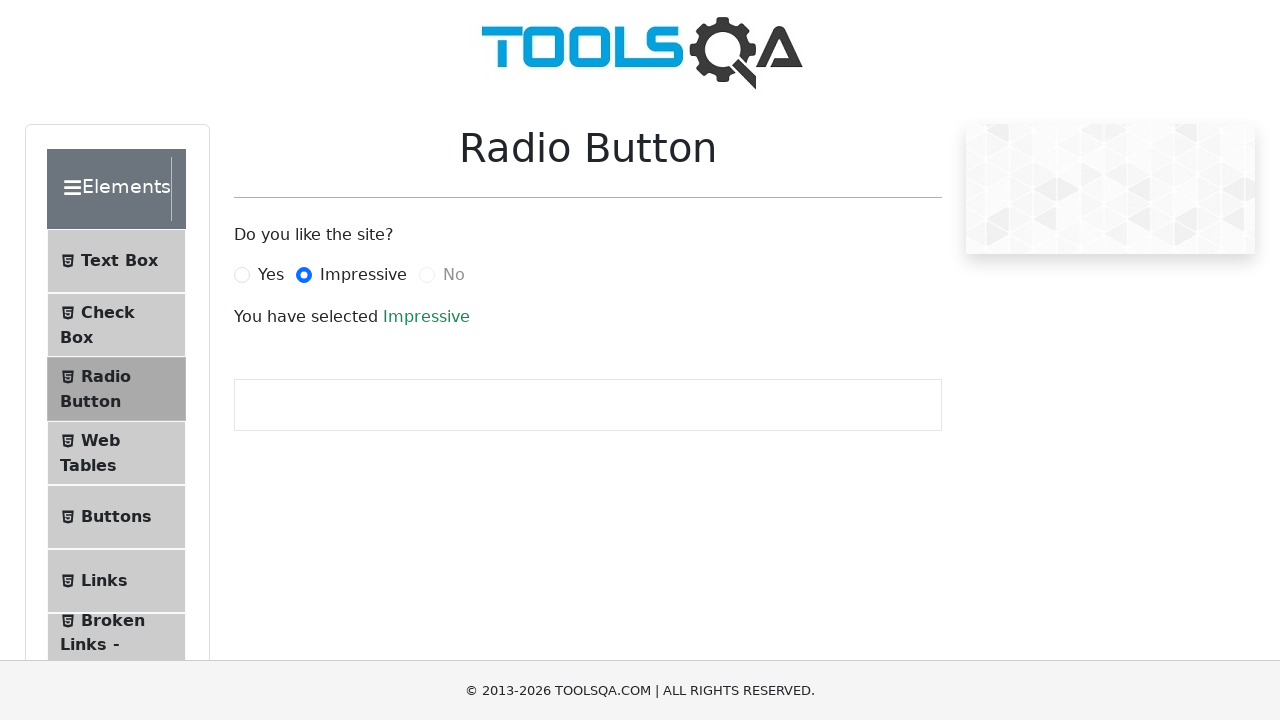

Clicked 'Yes' radio button label at (271, 275) on label[for='yesRadio']
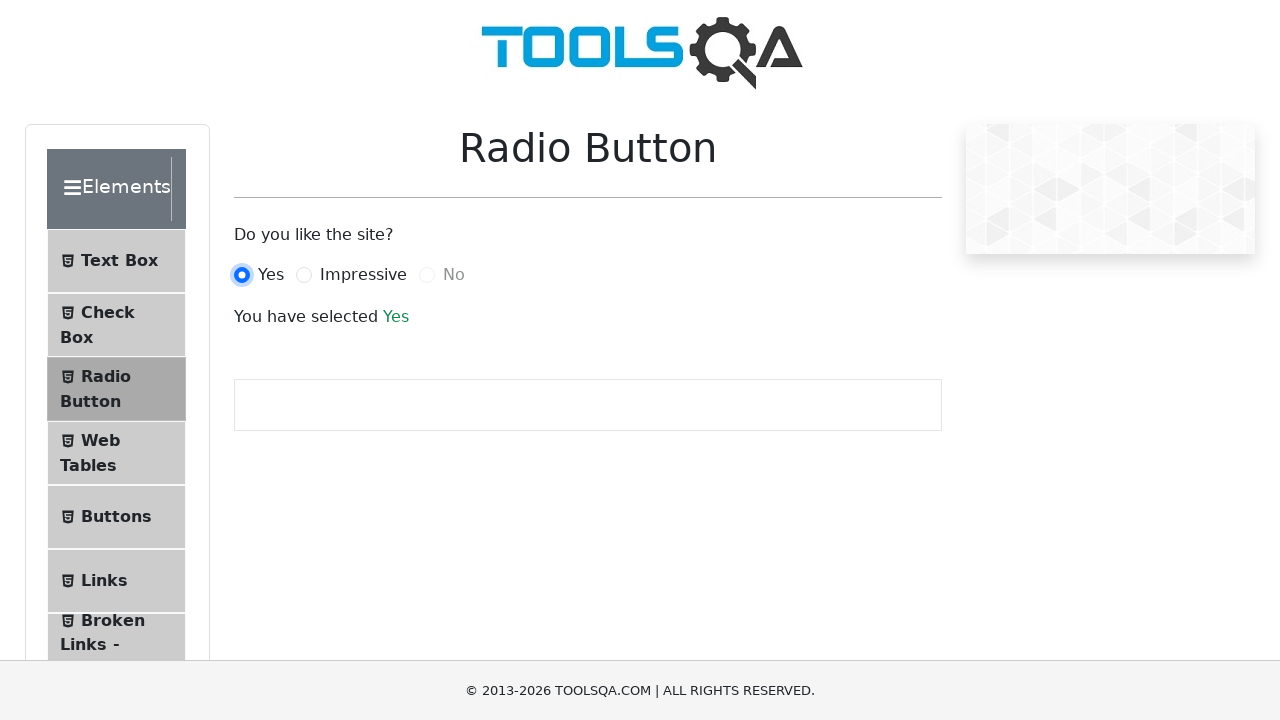

Success result text appeared after selecting 'Yes'
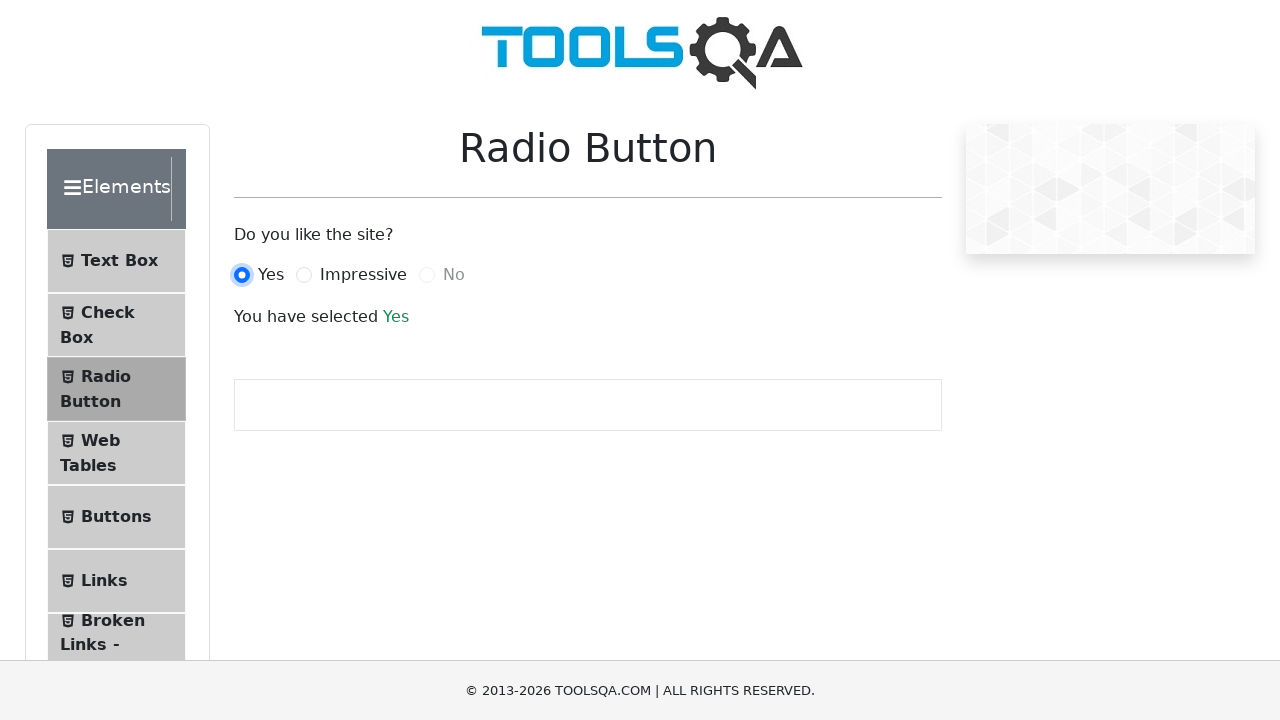

Clicked 'Impressive' radio button label at (363, 275) on label[for='impressiveRadio']
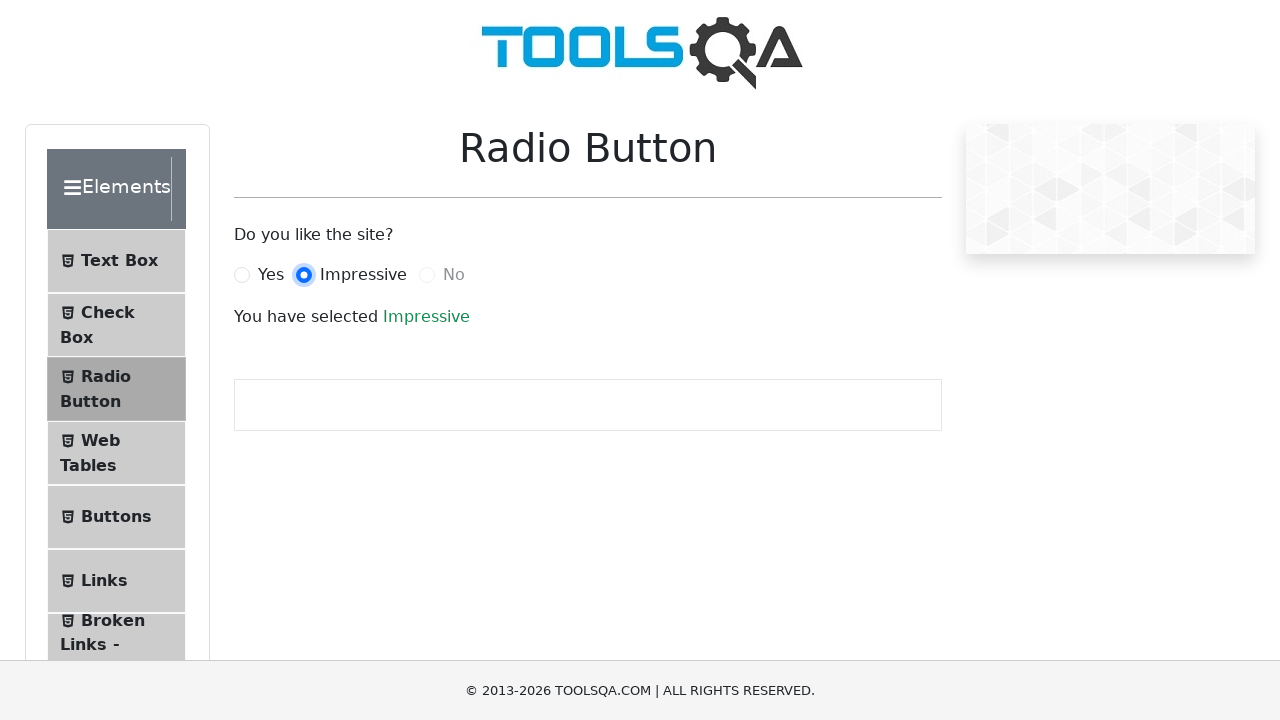

Success result text appeared after selecting 'Impressive'
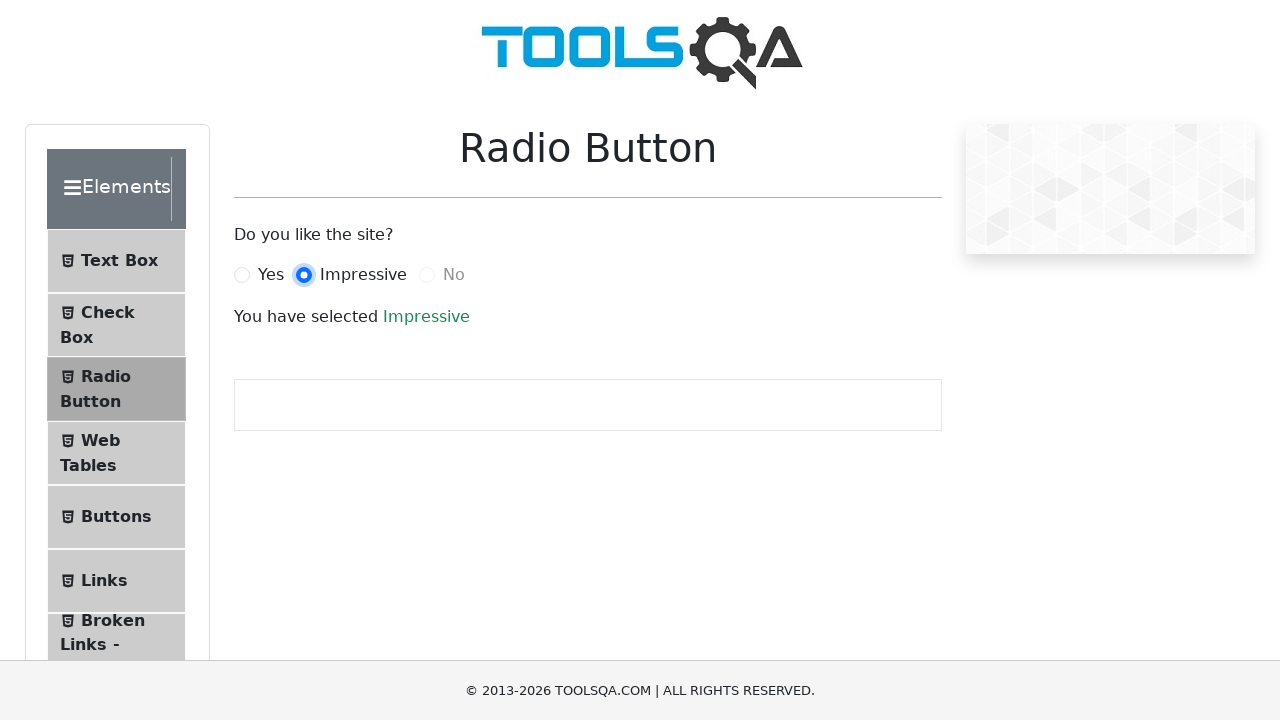

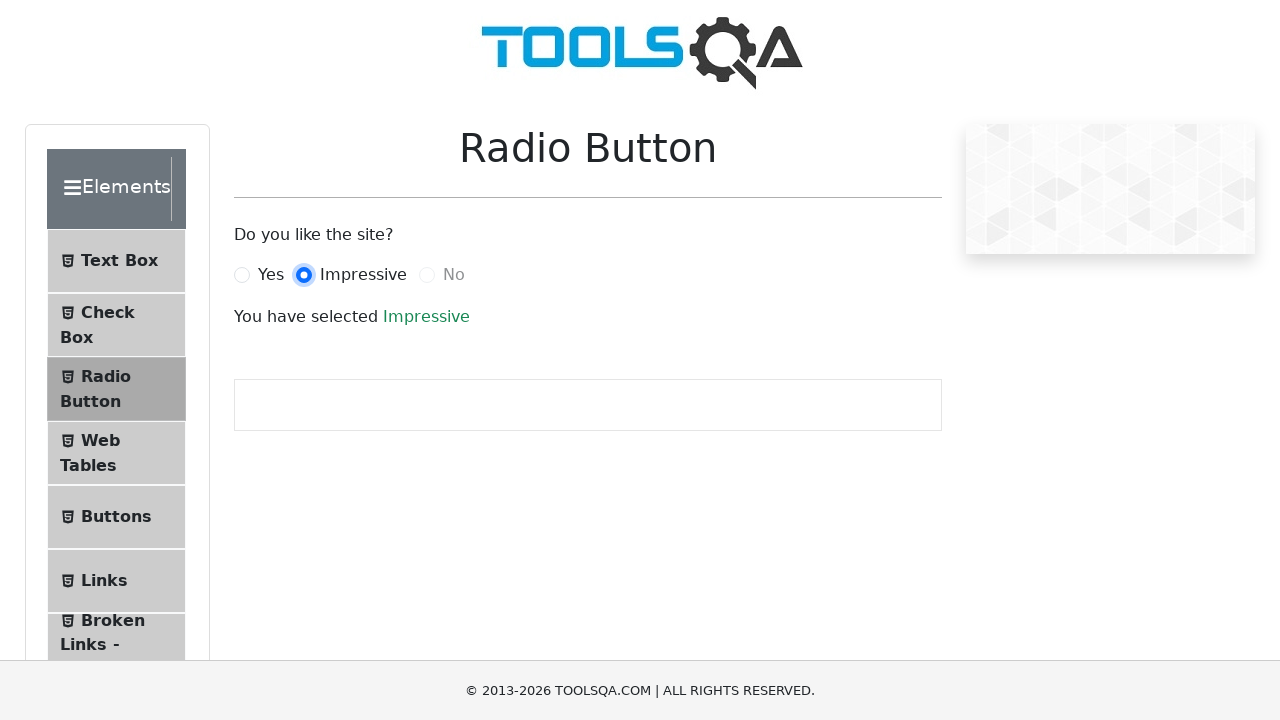